Tests navigation by clicking on a link containing partial text "onload" from the homepage

Starting URL: https://the-internet.herokuapp.com

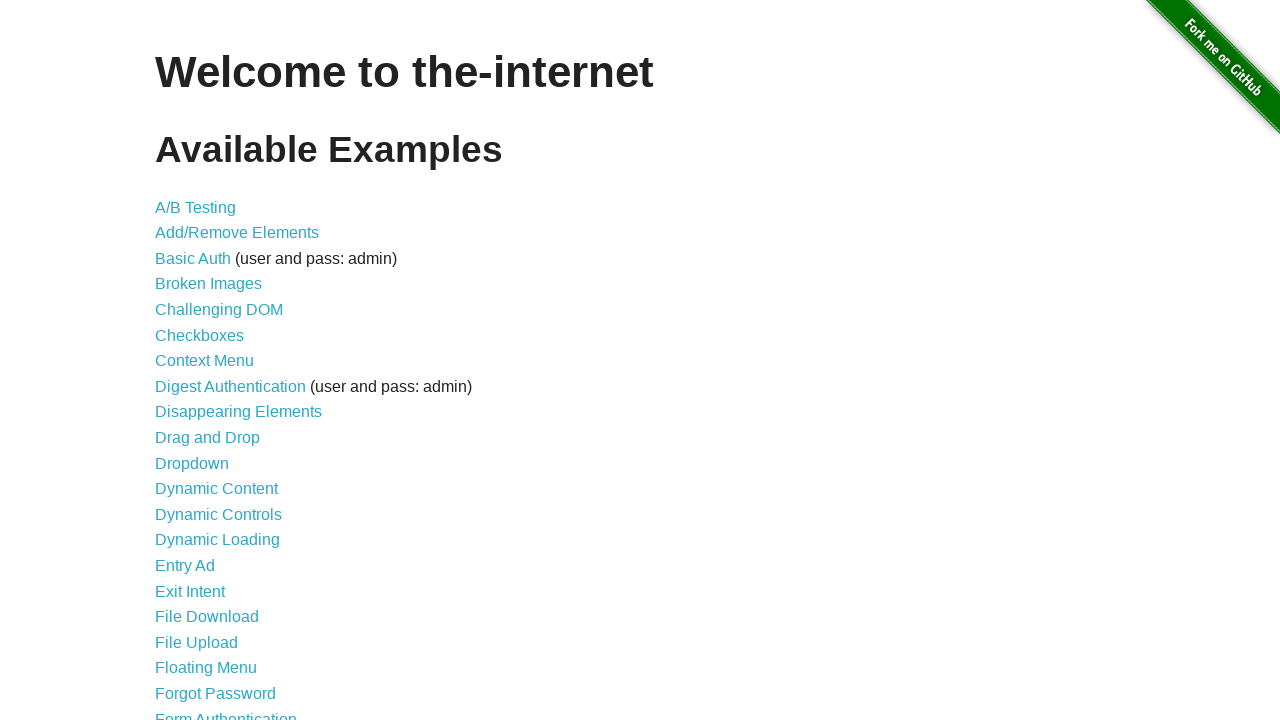

Navigated to the-internet.herokuapp.com homepage
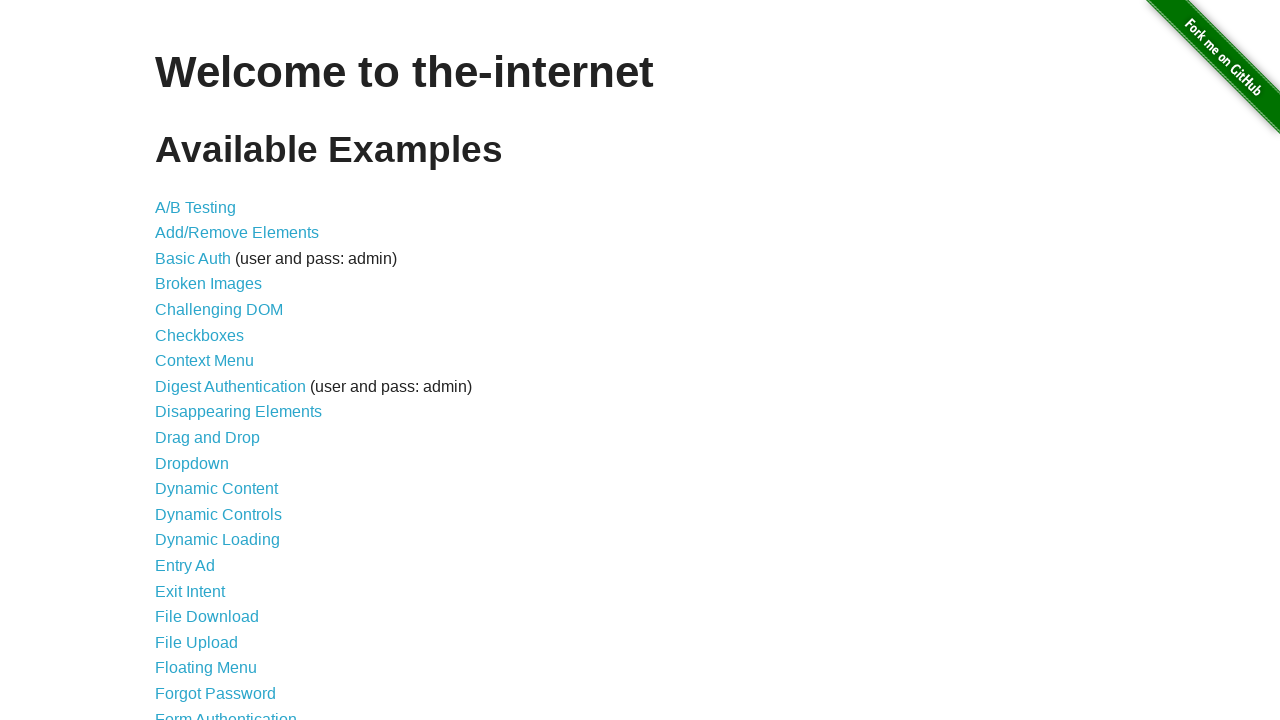

Clicked on link containing partial text 'onload' at (259, 360) on a:has-text('onload')
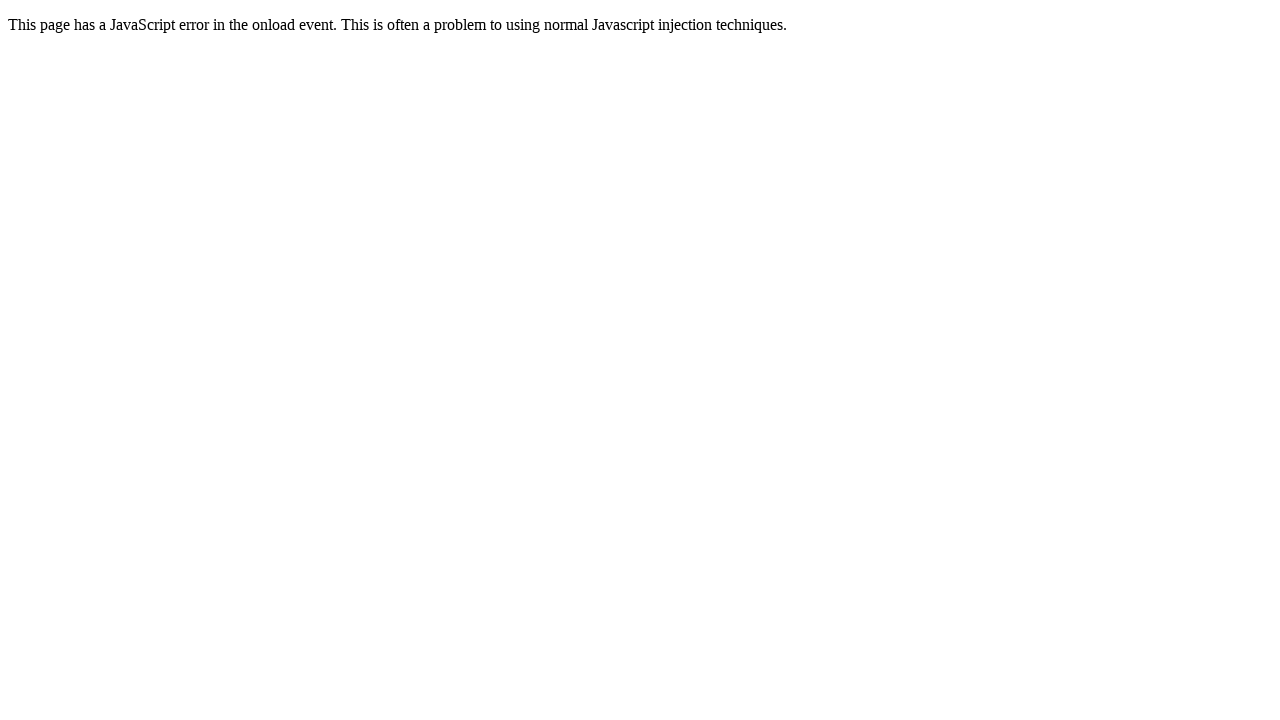

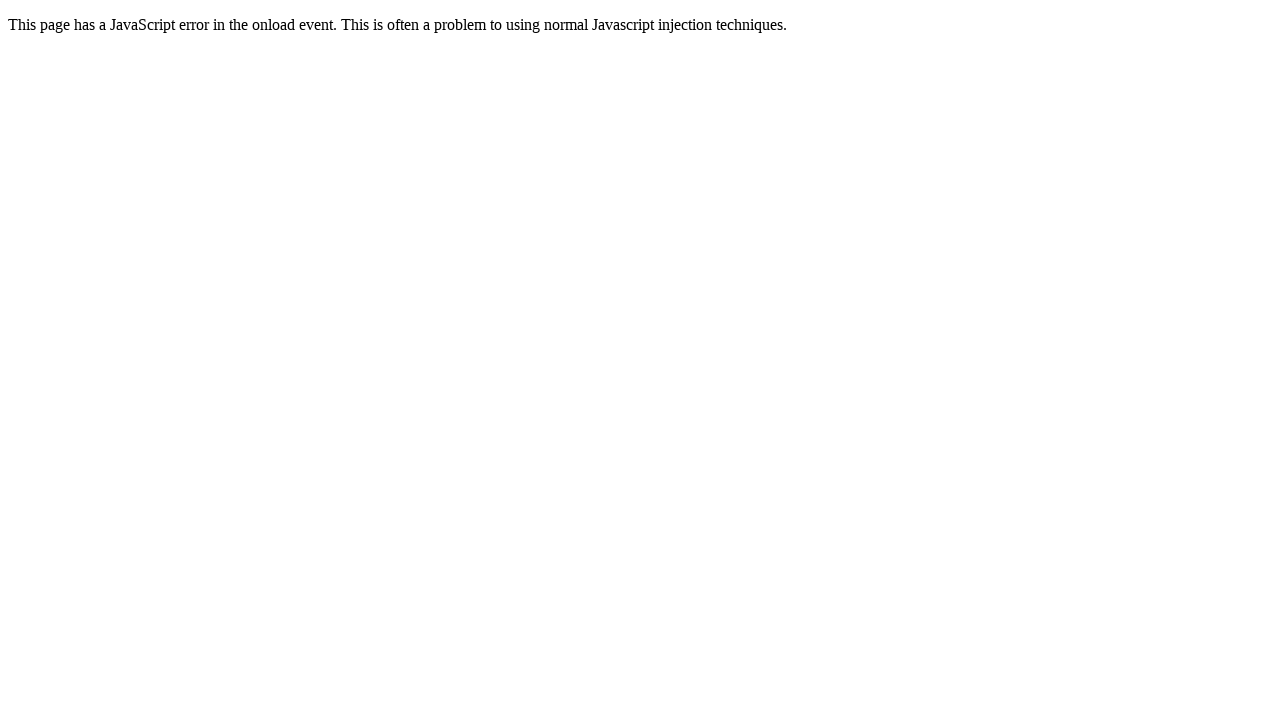